Adds specific vegetable items to cart, proceeds to checkout, and applies a promo code to verify the discount functionality

Starting URL: https://rahulshettyacademy.com/seleniumPractise

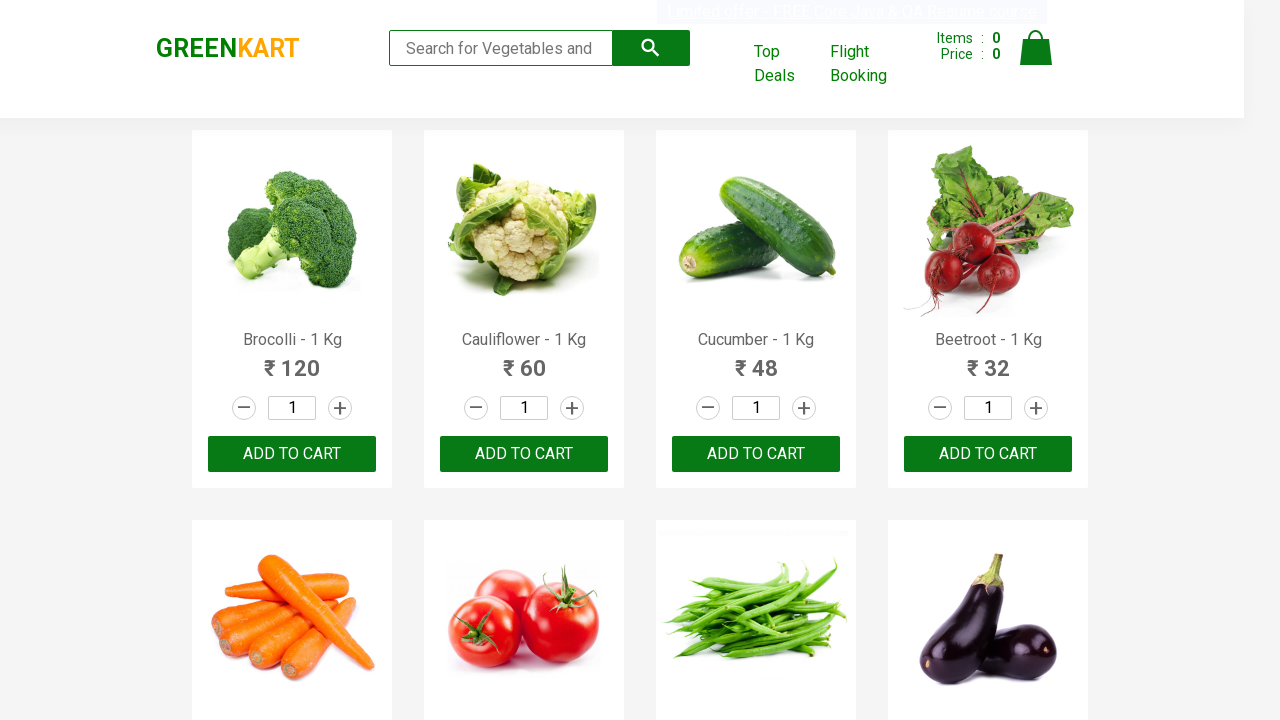

Waited for product list to load
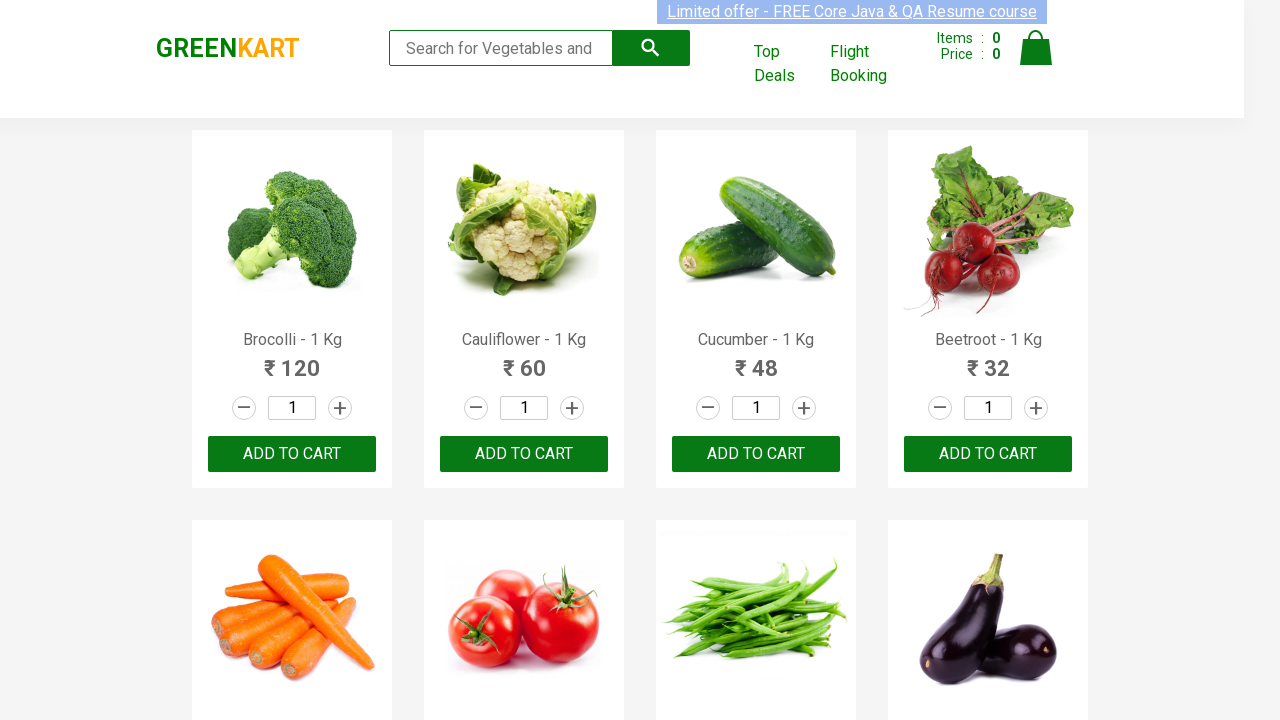

Retrieved all product elements from the page
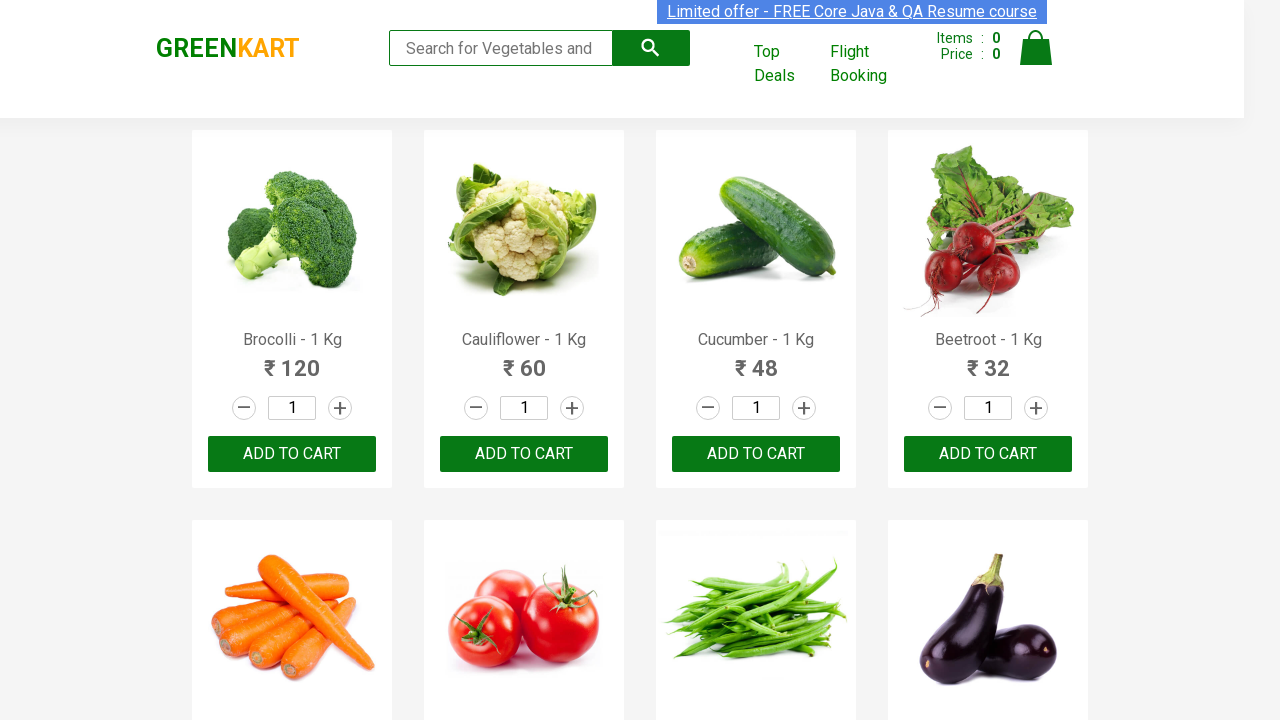

Added 'Brocolli' to cart at (292, 454) on xpath=//div[@class='product-action']/button >> nth=0
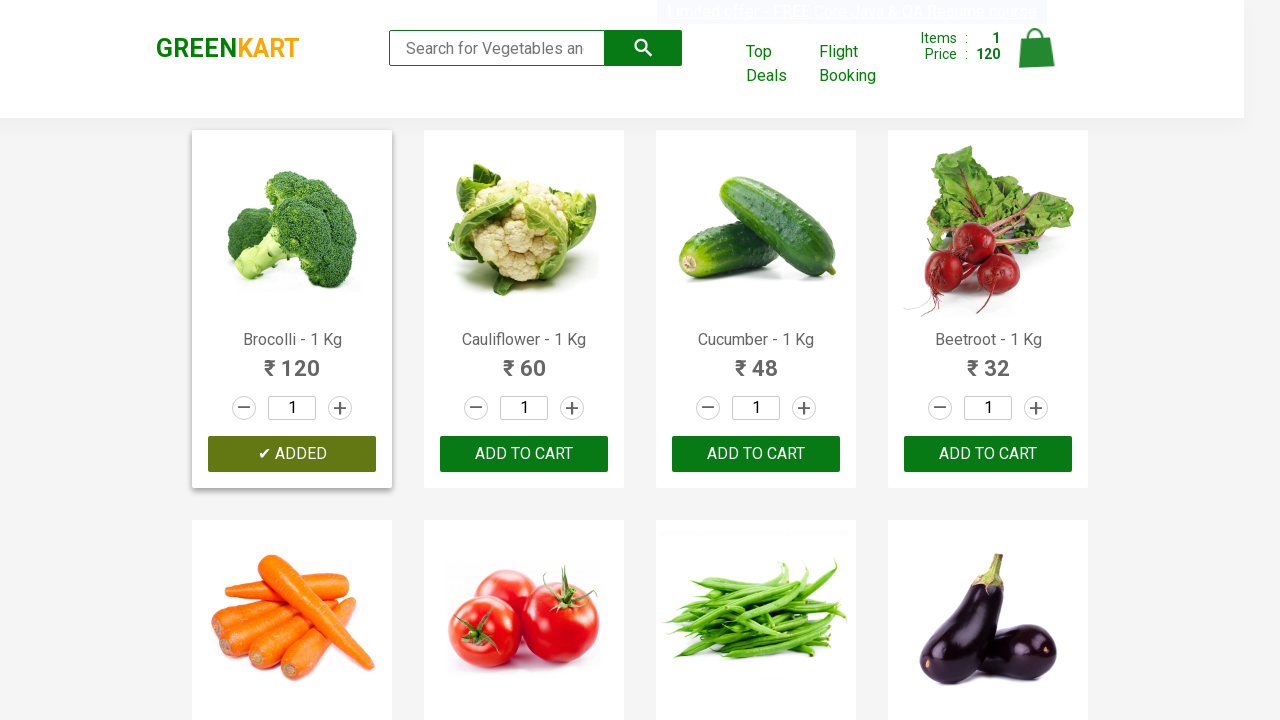

Added 'Cucumber' to cart at (756, 454) on xpath=//div[@class='product-action']/button >> nth=2
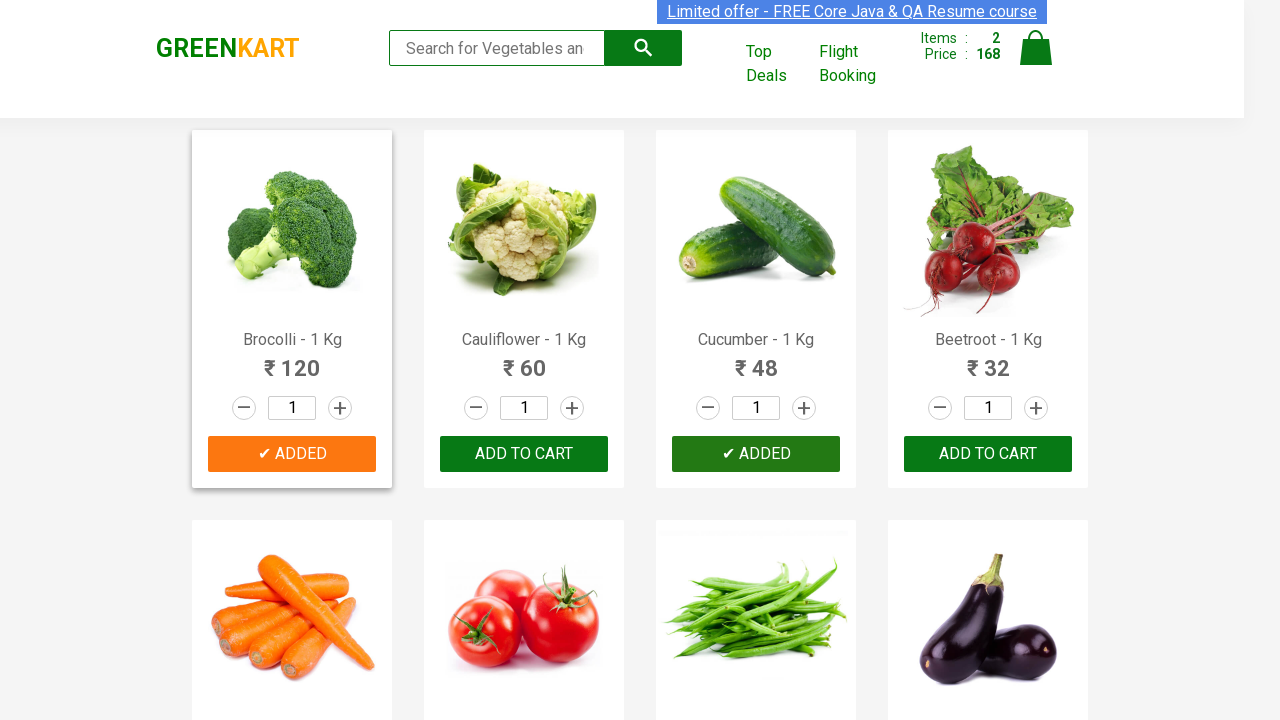

Added 'Beetroot' to cart at (988, 454) on xpath=//div[@class='product-action']/button >> nth=3
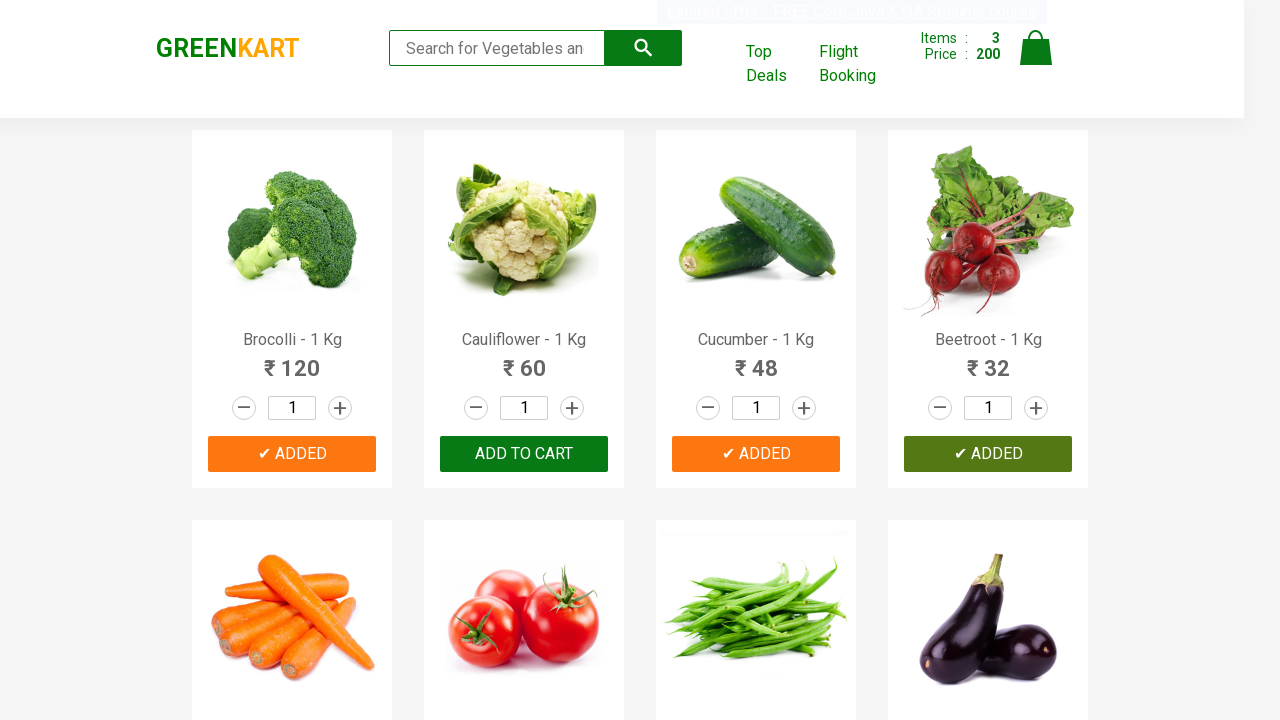

Clicked on cart icon at (1036, 48) on img[alt='Cart']
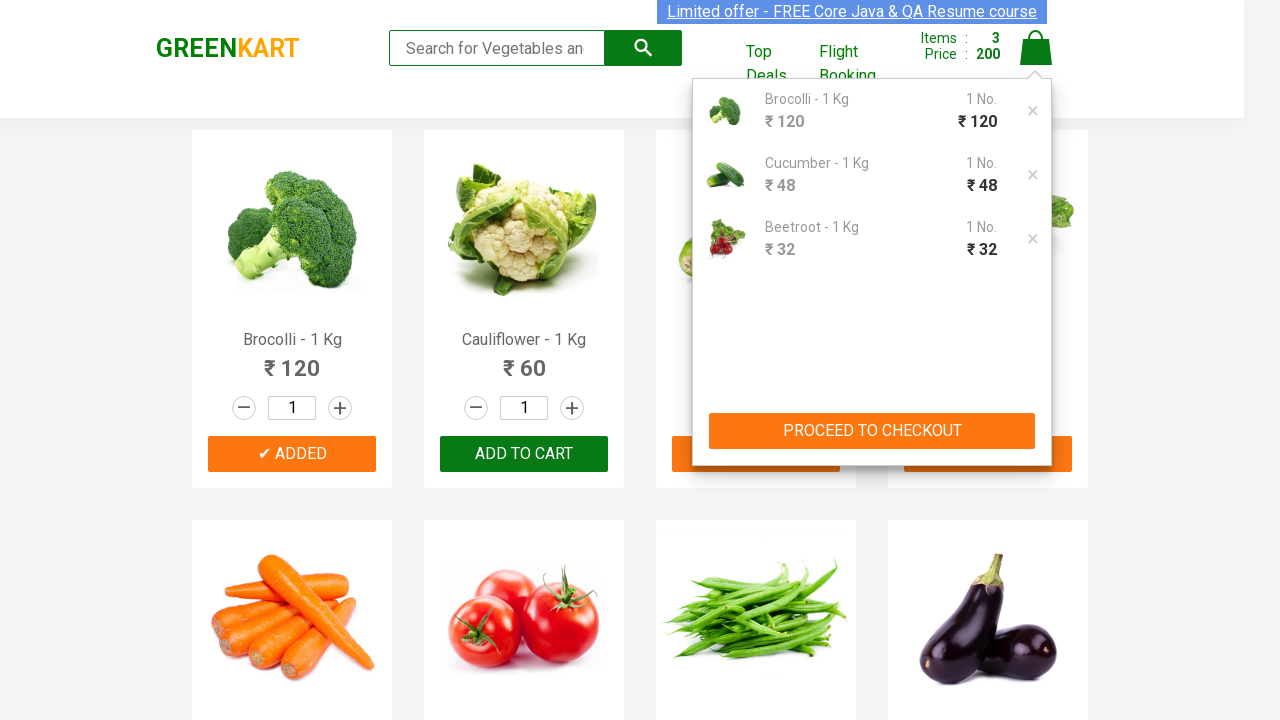

Clicked 'PROCEED TO CHECKOUT' button at (872, 431) on xpath=//button[contains(text(),'PROCEED TO CHECKOUT')]
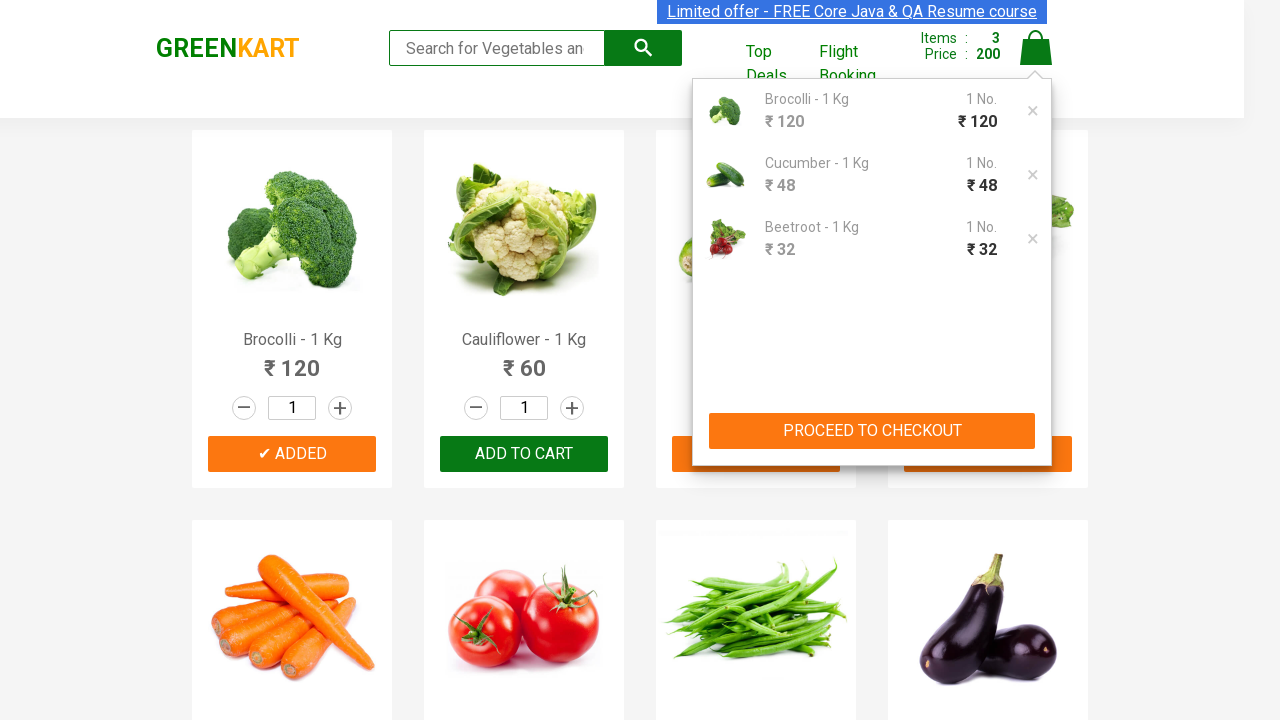

Promo code input field loaded
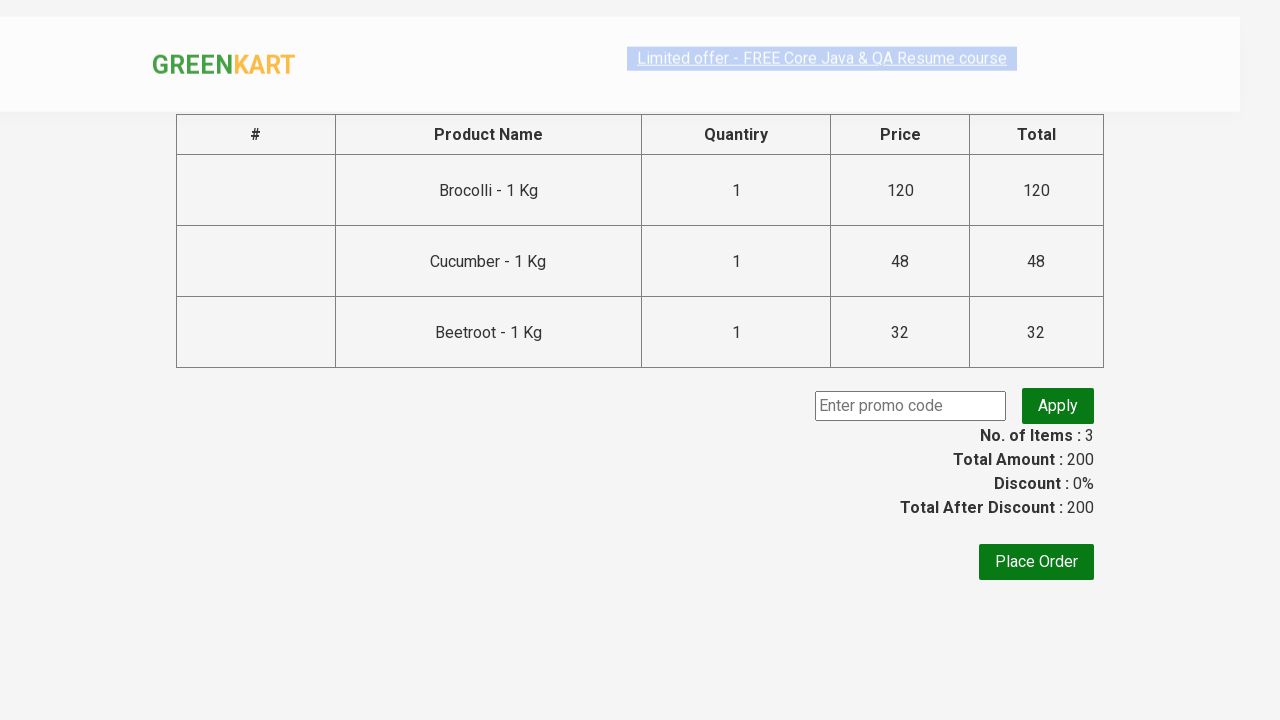

Entered promo code 'rahulshettyacademy' on input.promoCode
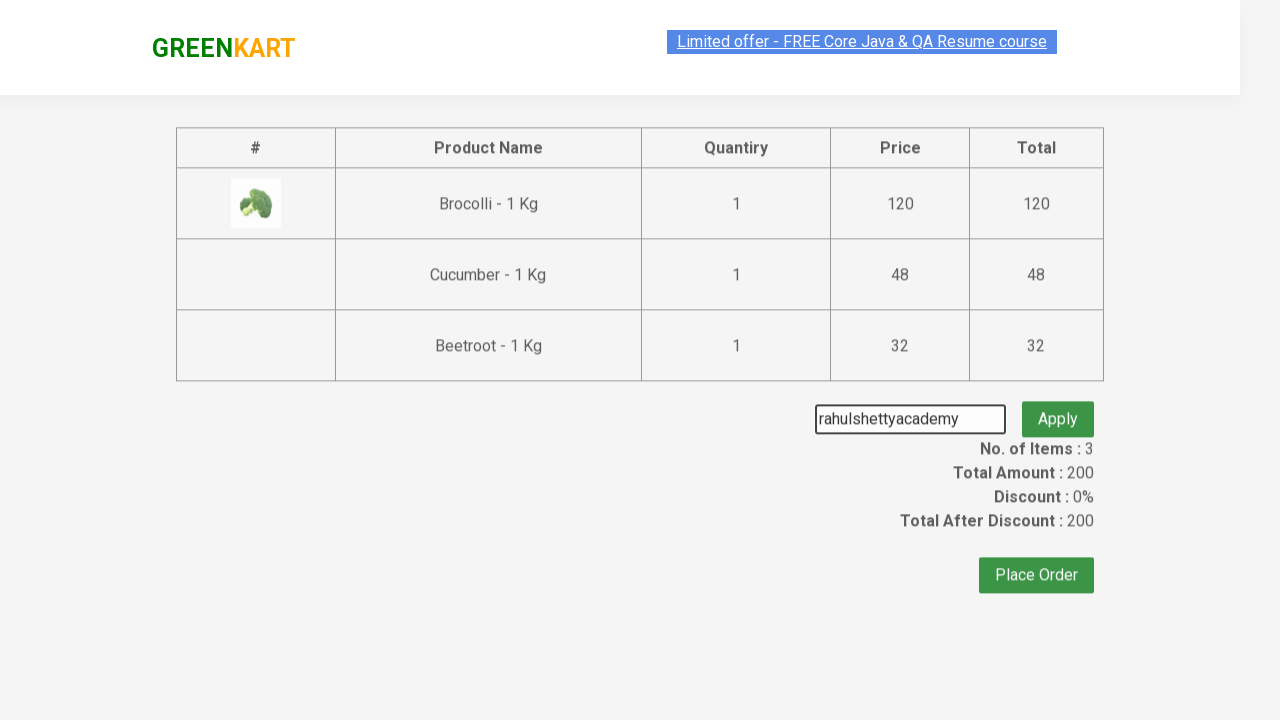

Clicked 'Apply' button to apply promo code at (1058, 406) on button.promoBtn
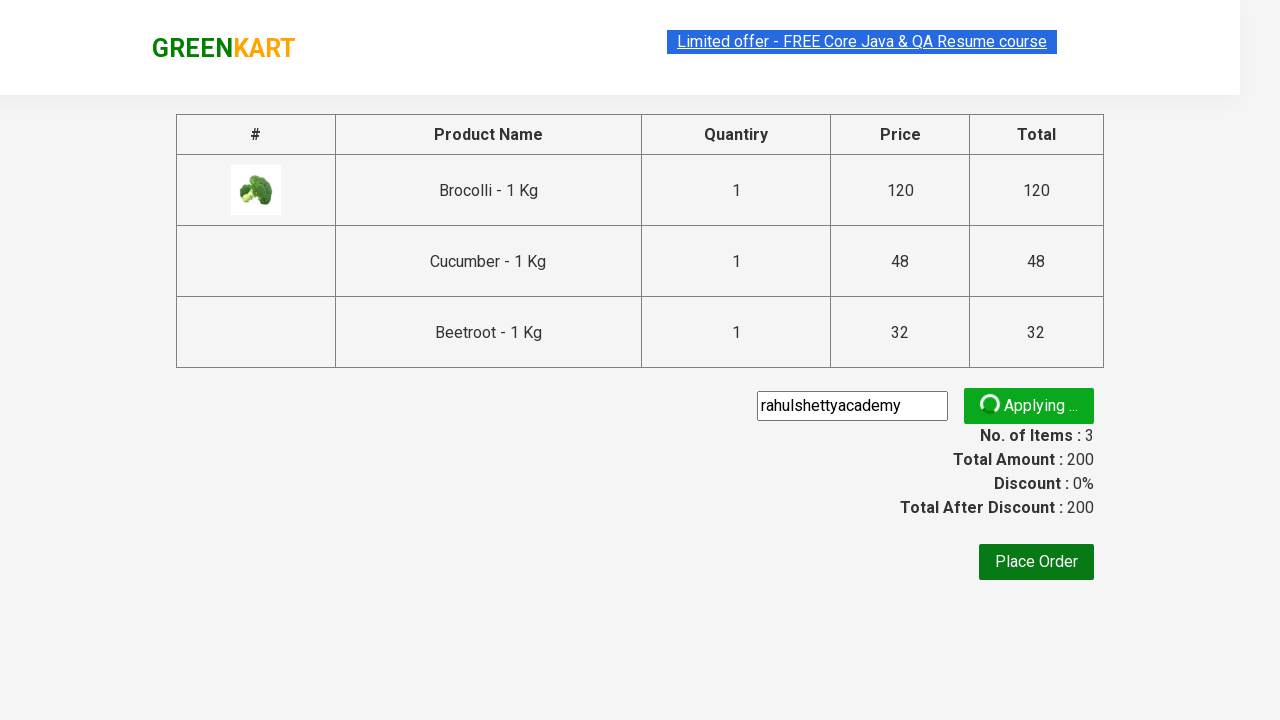

Promo code discount confirmation appeared
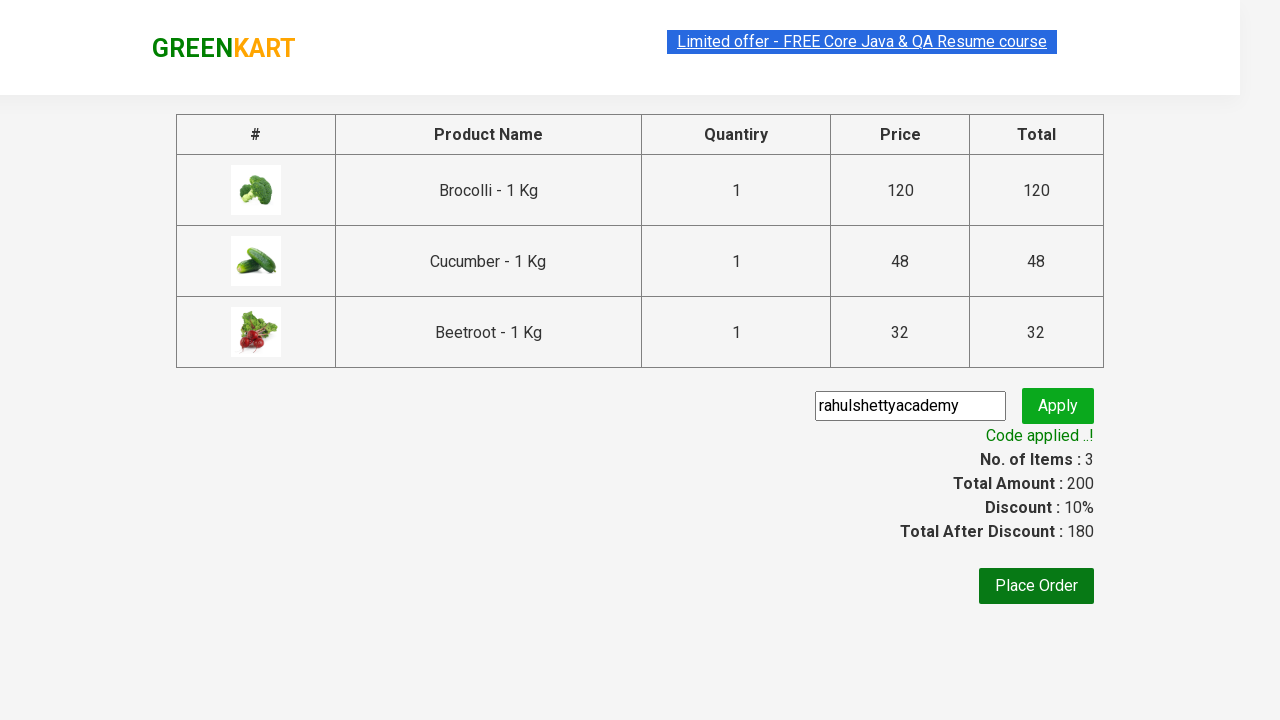

Verified promo discount applied: Code applied ..!
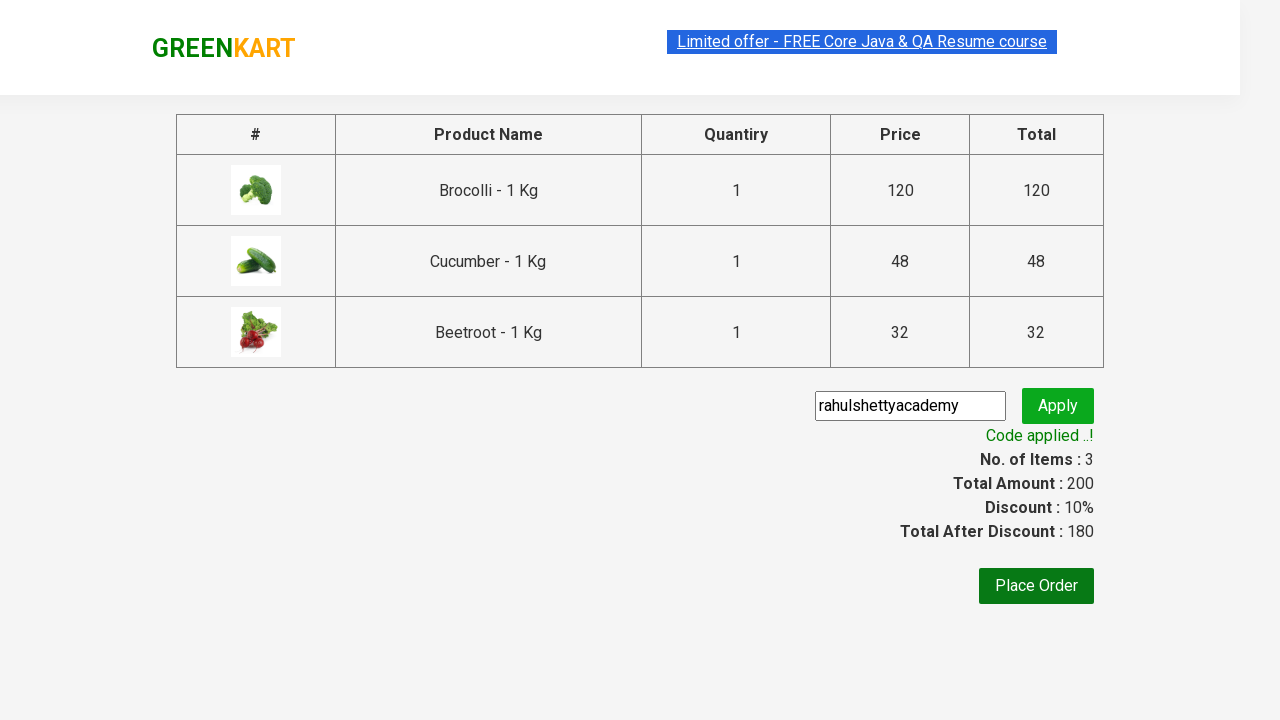

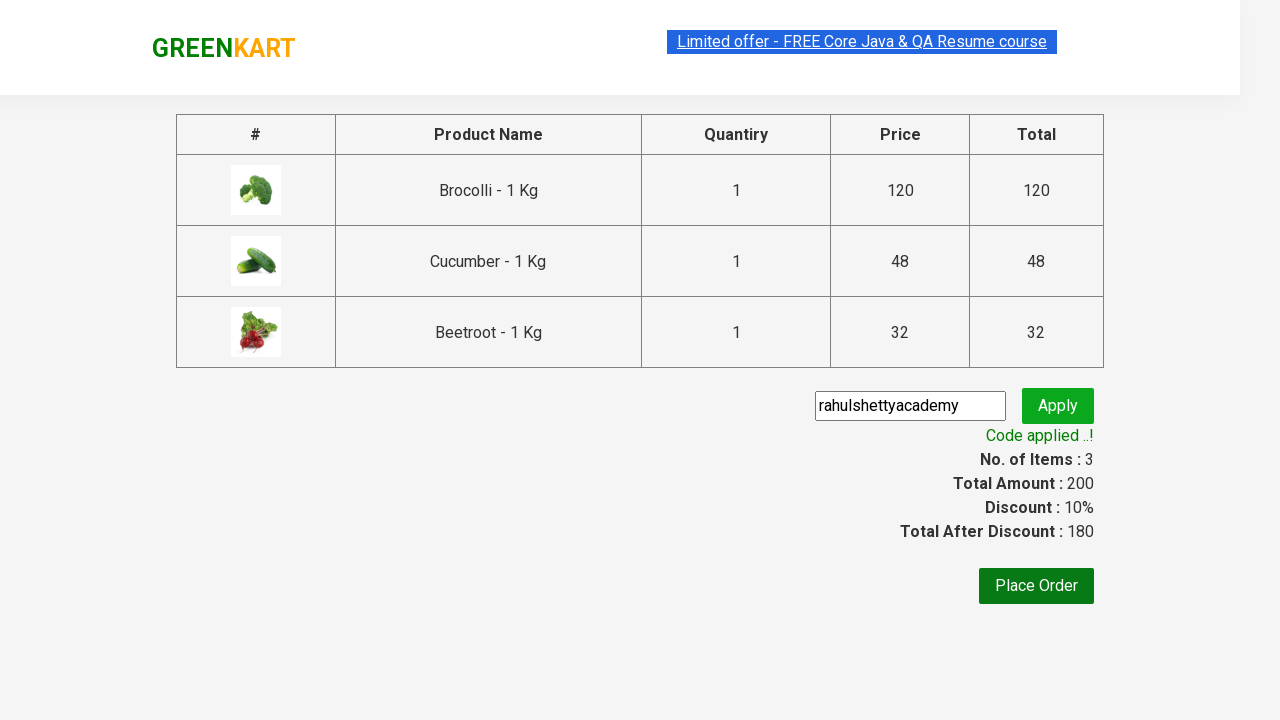